Tests iframe interaction by scrolling to an iframe, switching context into it, clicking a link inside, then switching back to the parent page.

Starting URL: https://rahulshettyacademy.com/AutomationPractice/

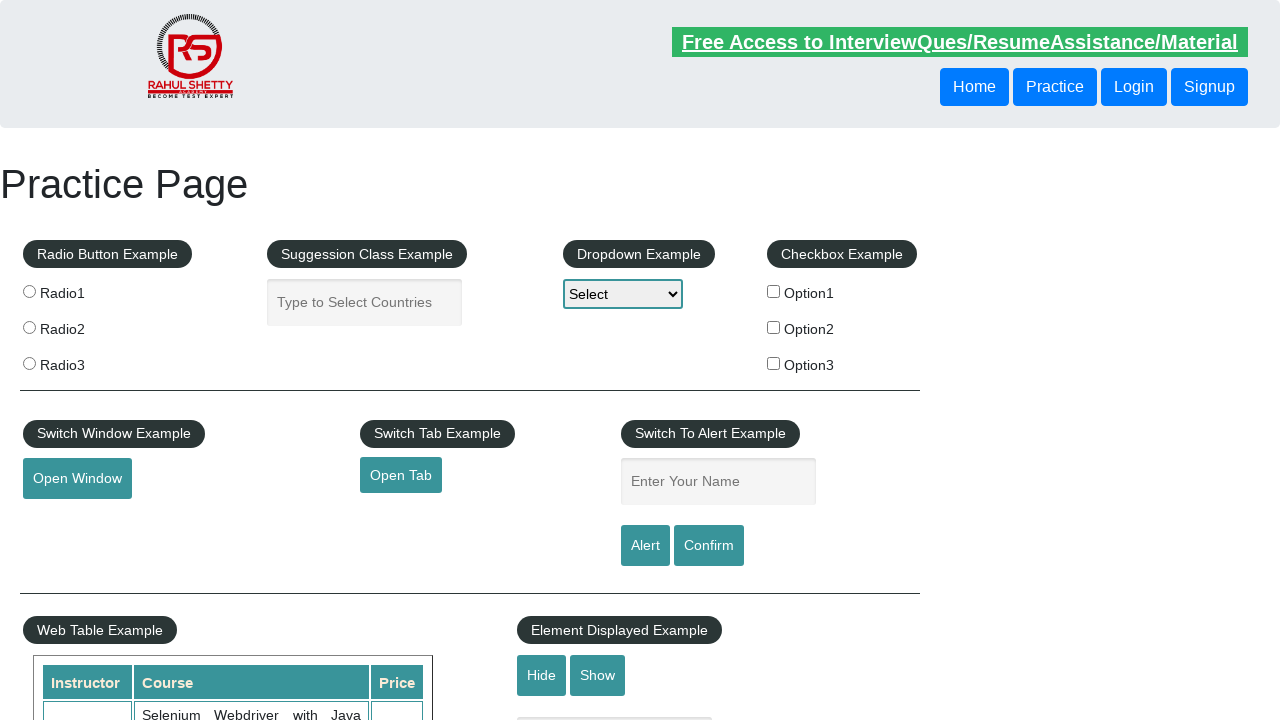

Scrolled to iframe element with ID 'courses-iframe'
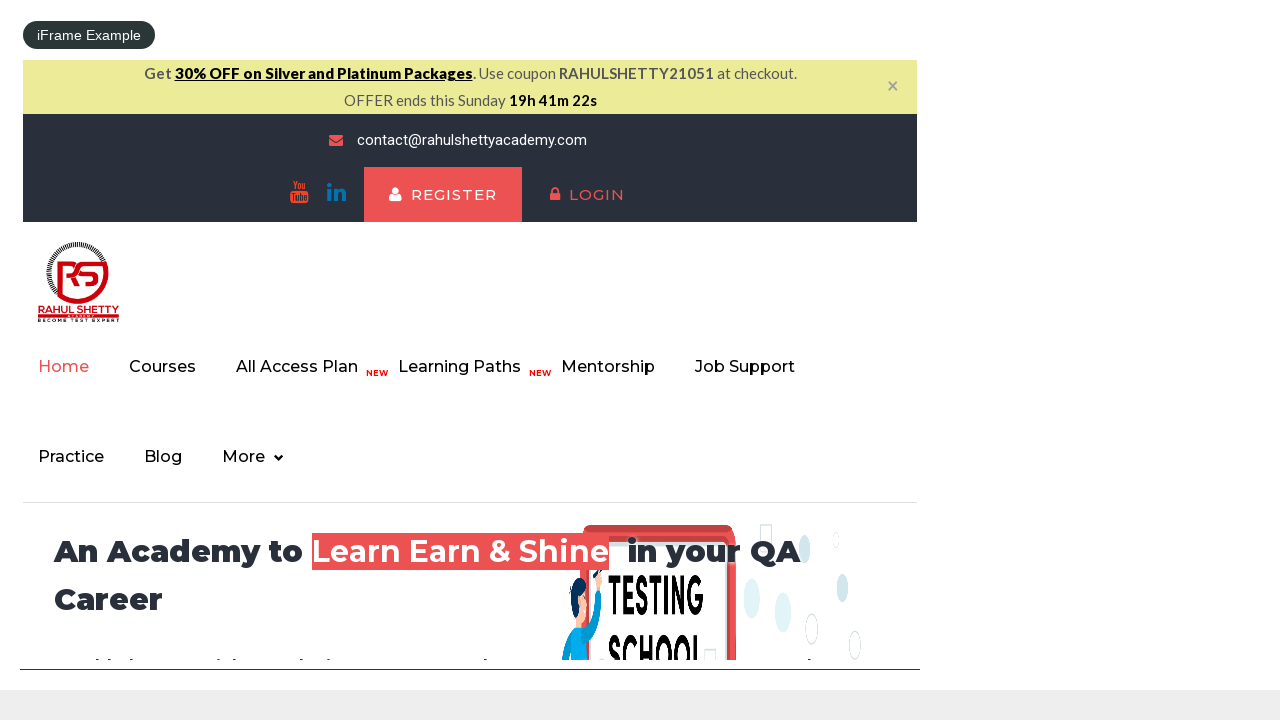

Switched to iframe context and clicked 'All Access Plan' link at (307, 367) on #courses-iframe >> internal:control=enter-frame >> internal:role=link[name="All 
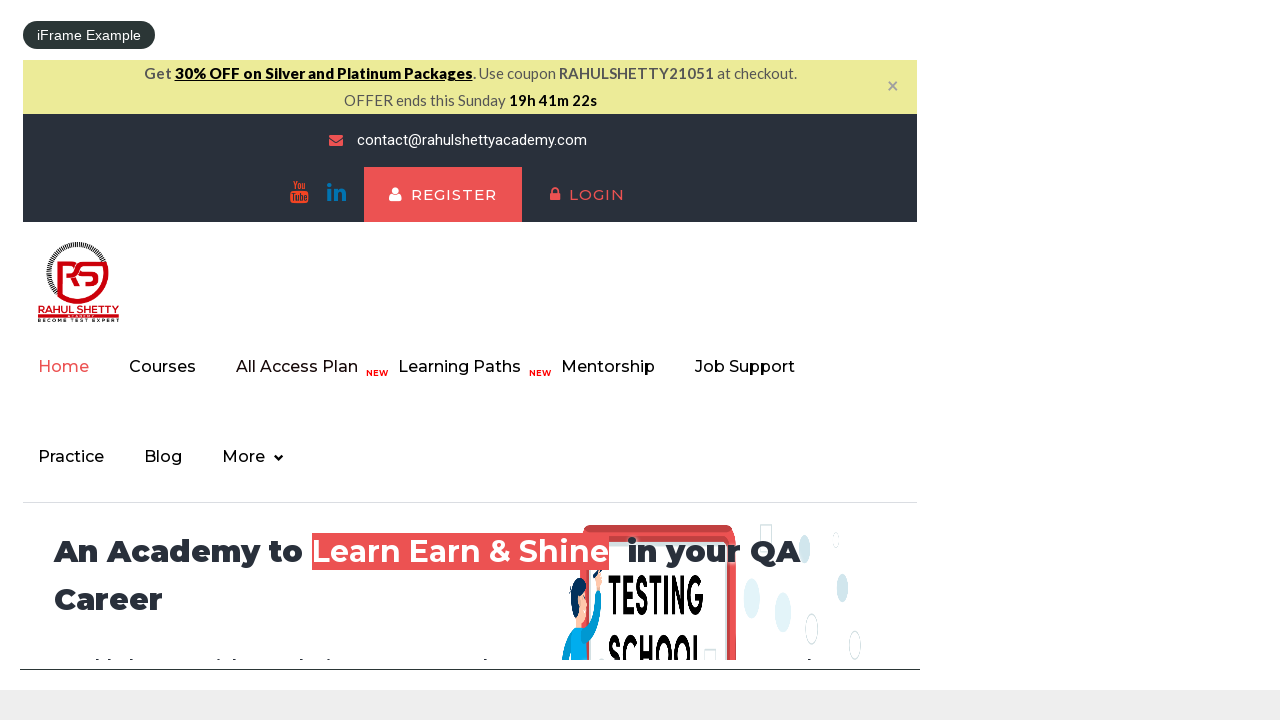

Waited 2 seconds for navigation inside frame to complete
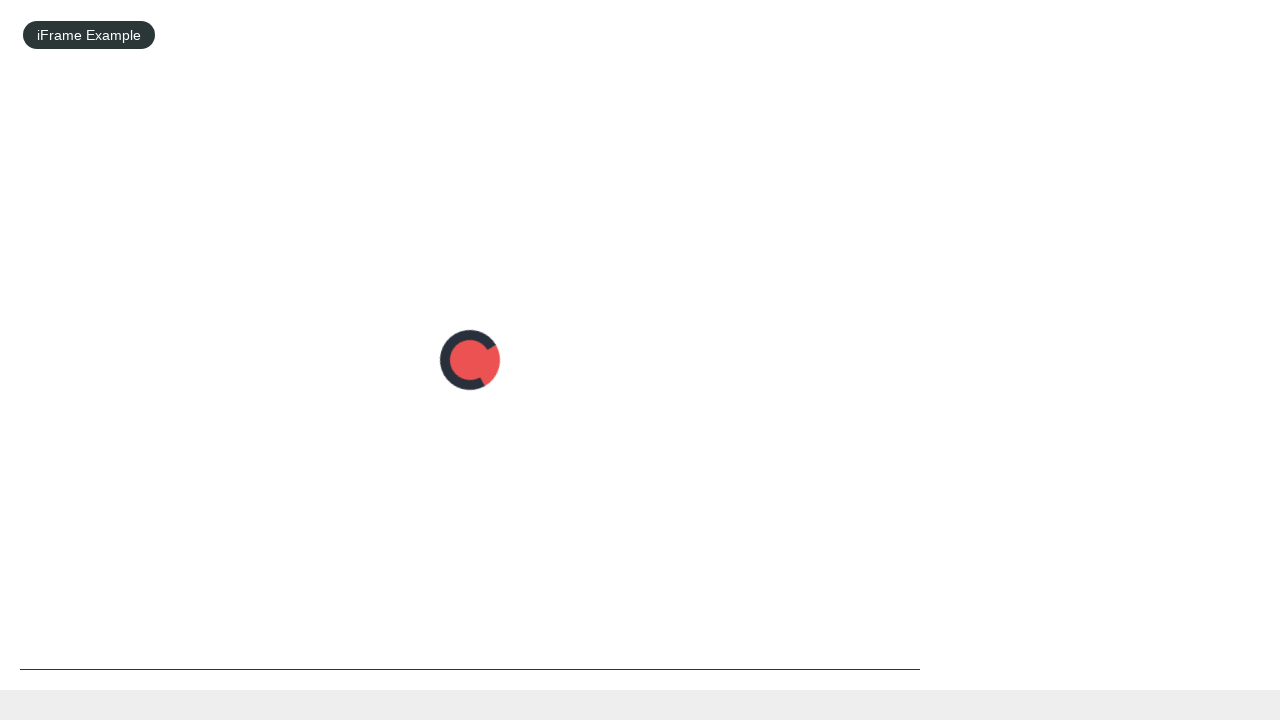

Retrieved header text from within the iframe
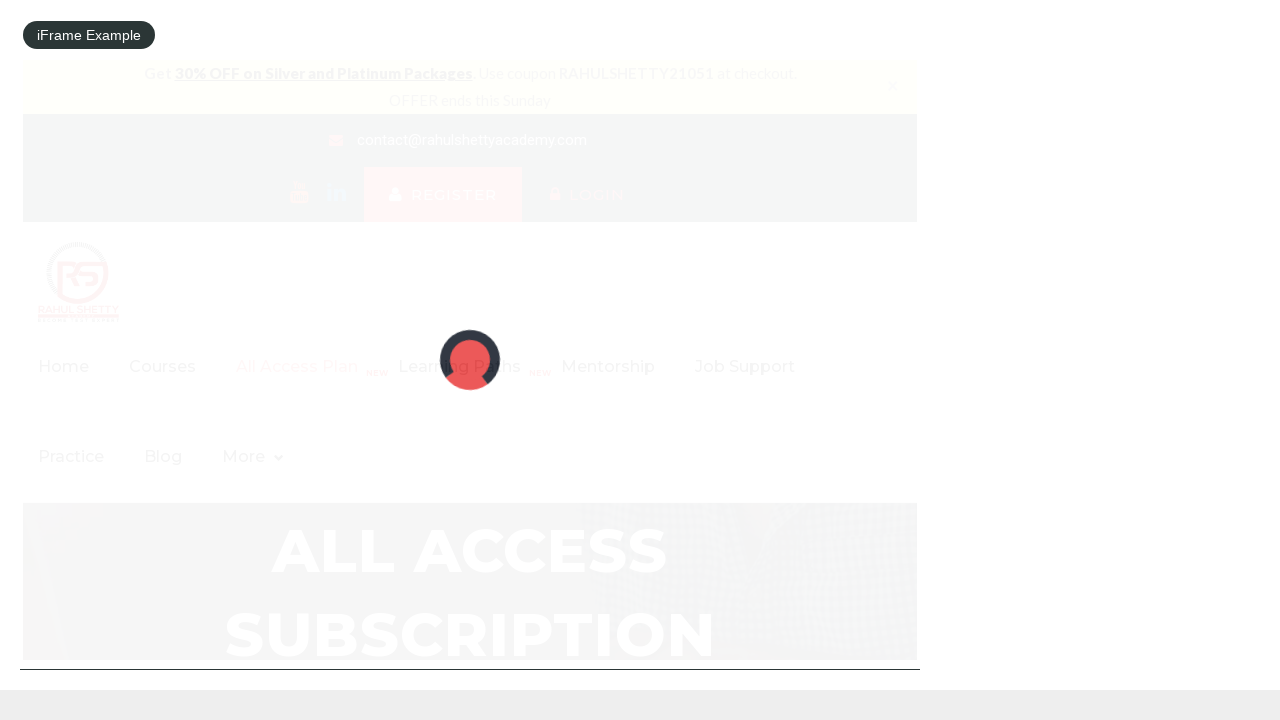

Retrieved header text from parent page (switched back to main context)
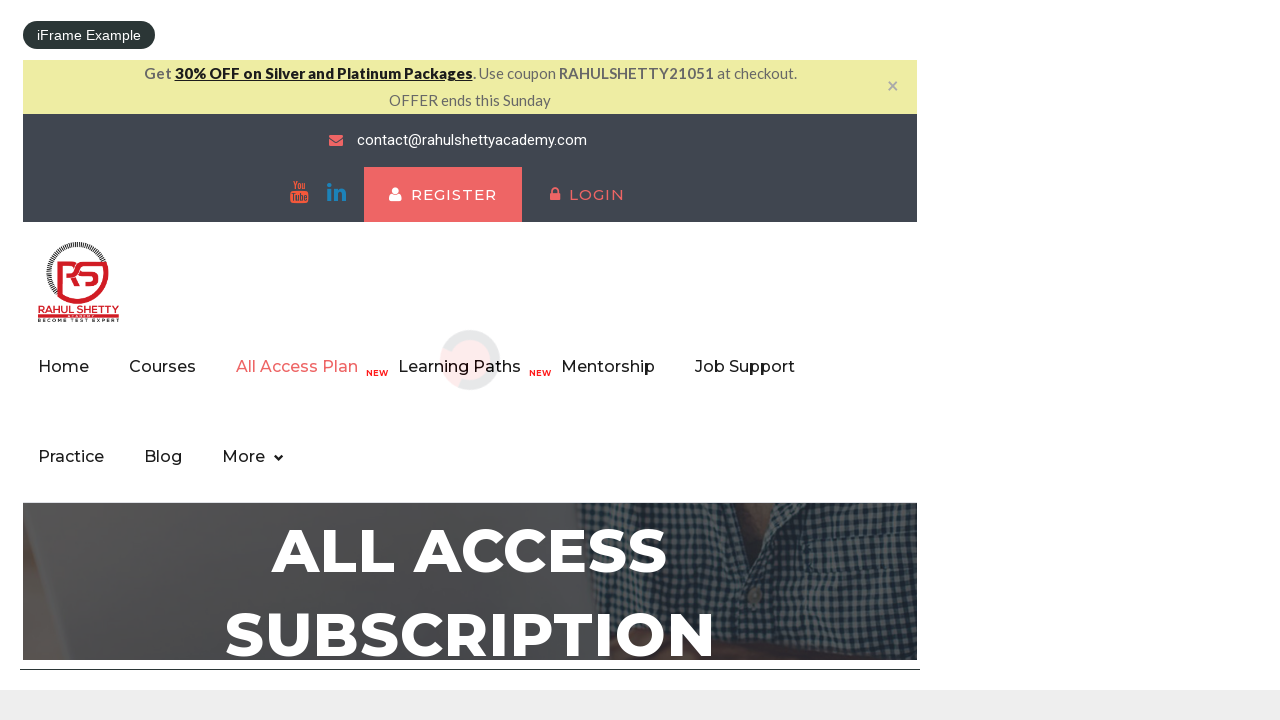

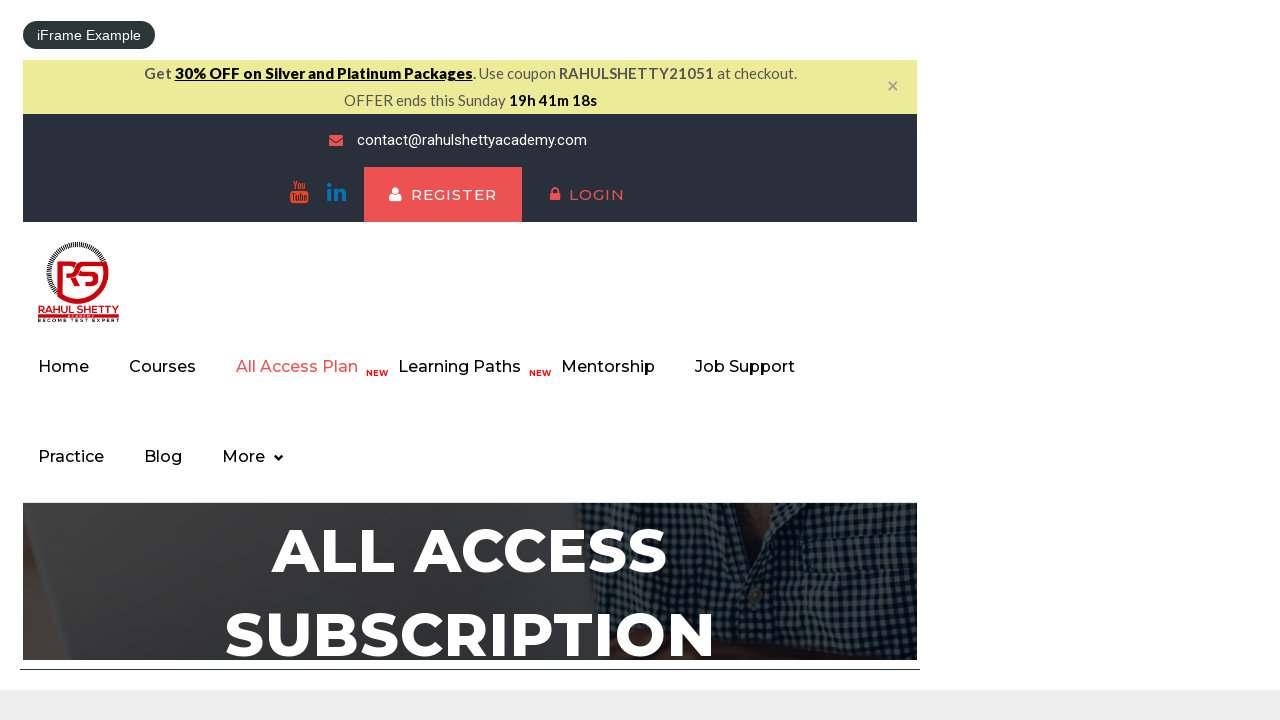